Tests that adding a product to cart on DemoBlaze shows a confirmation alert dialog, by selecting the Nokia Lumia 1520 product and clicking the Add to cart button.

Starting URL: https://www.demoblaze.com

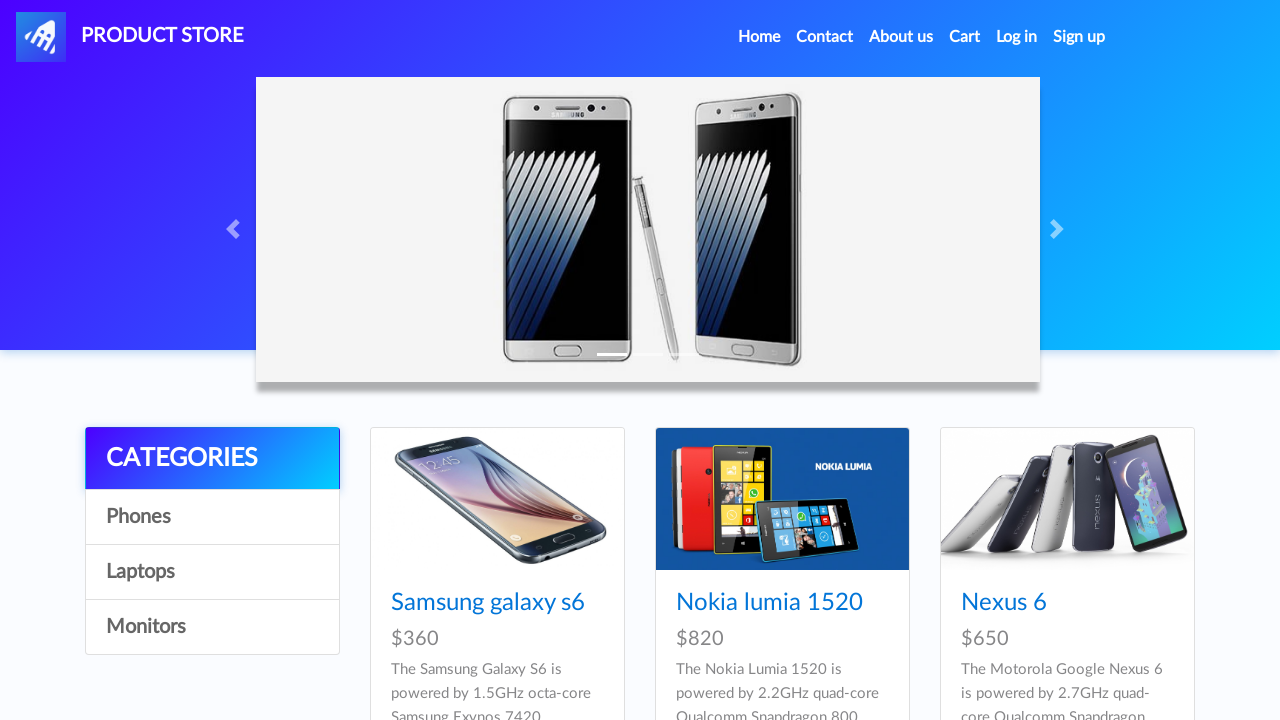

Clicked on Nokia Lumia 1520 product link at (769, 603) on a:has-text('Nokia lumia 1520')
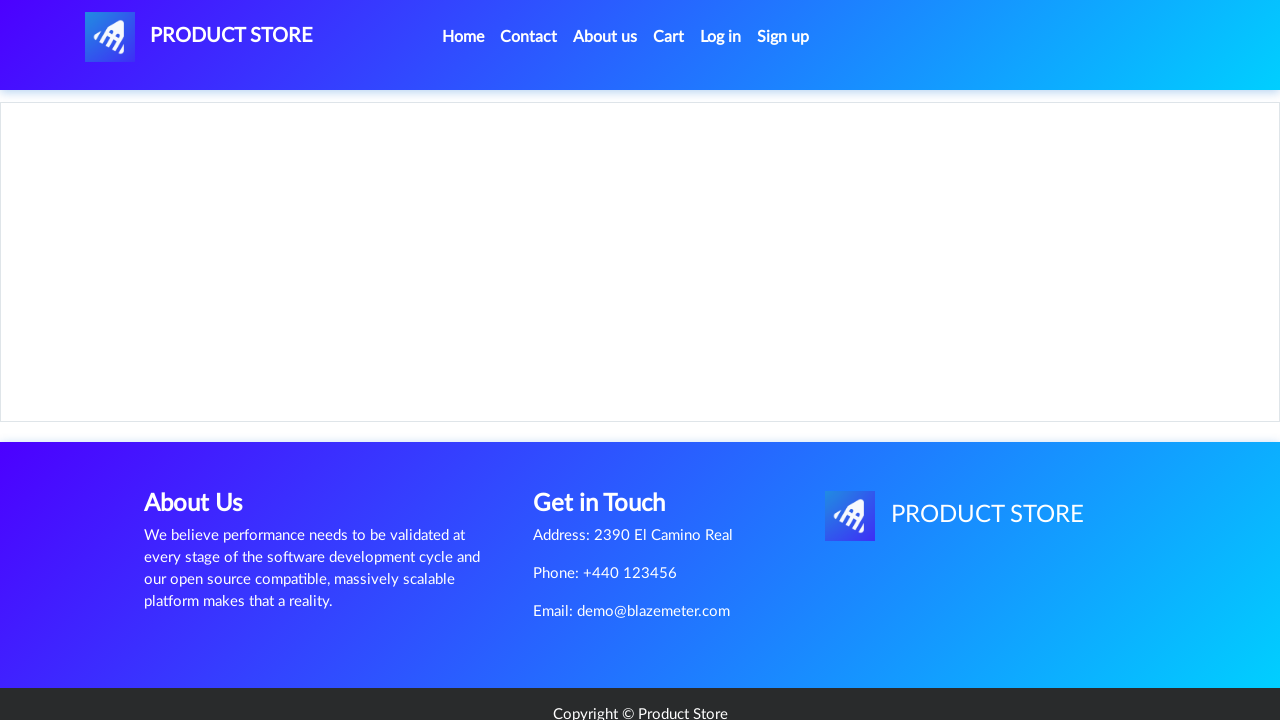

Product page loaded and Add to cart button is visible
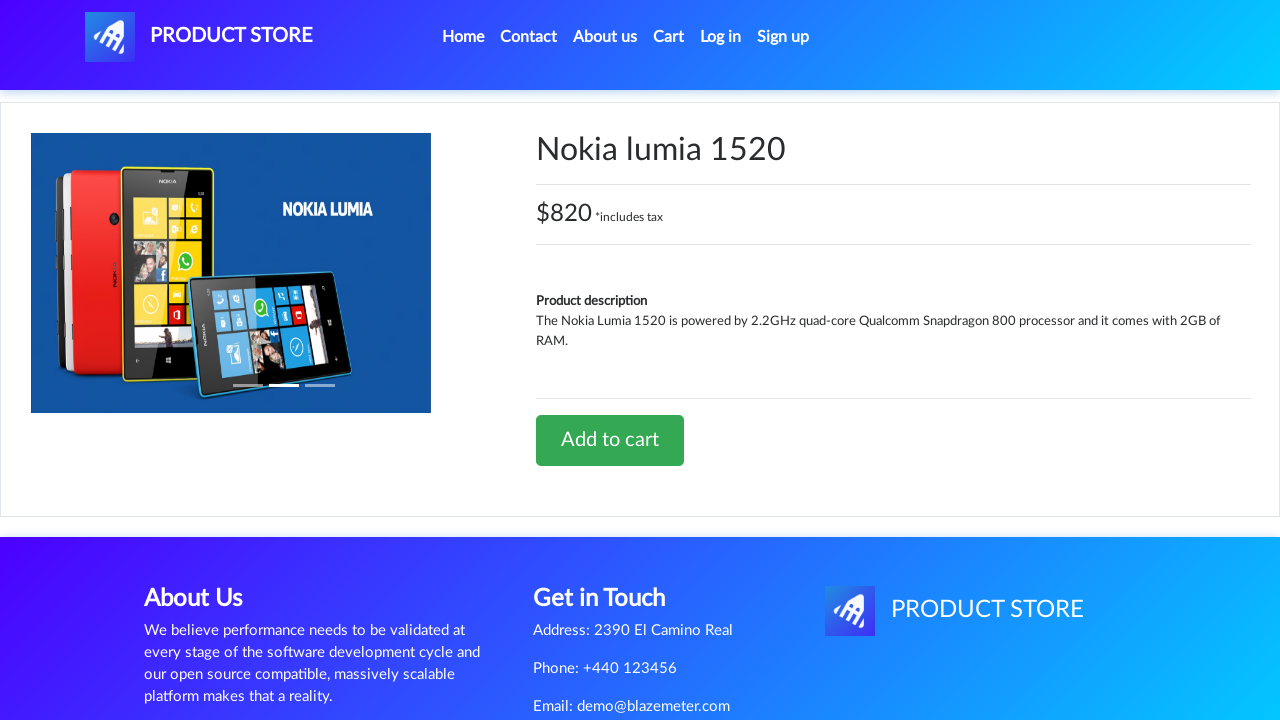

Registered dialog handler to capture and accept alert
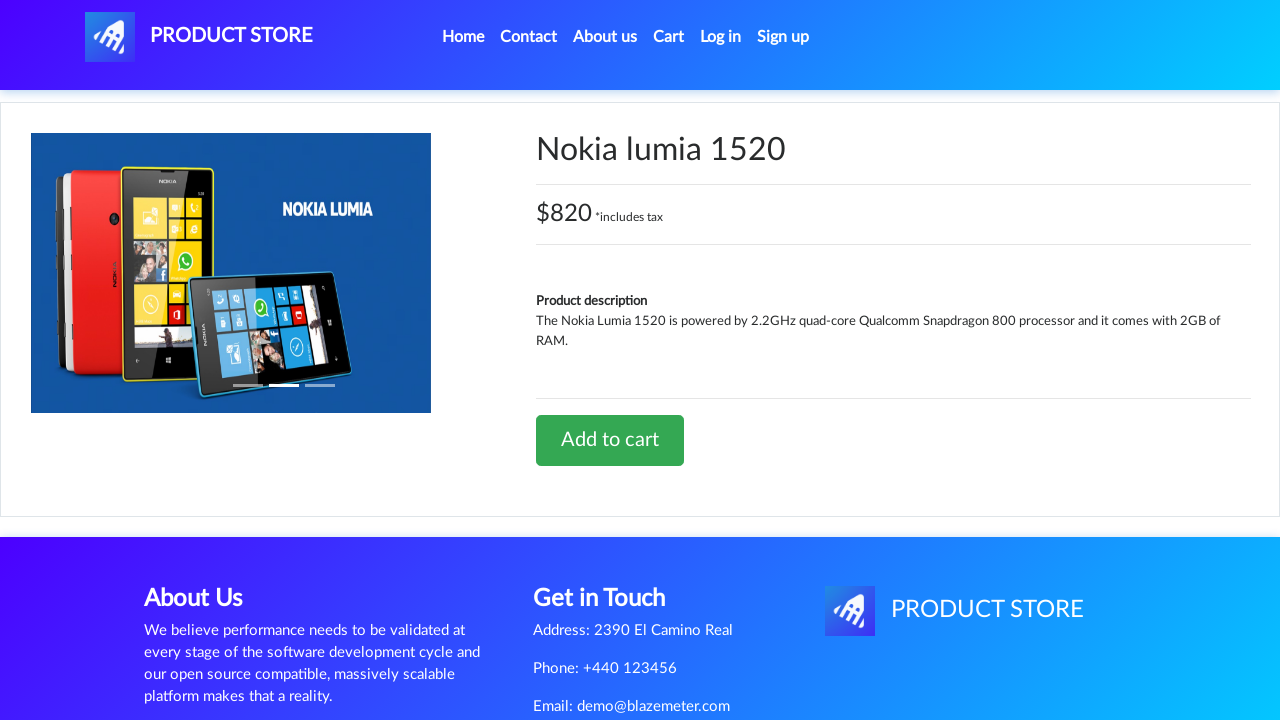

Clicked Add to cart button at (610, 440) on a:has-text('Add to cart')
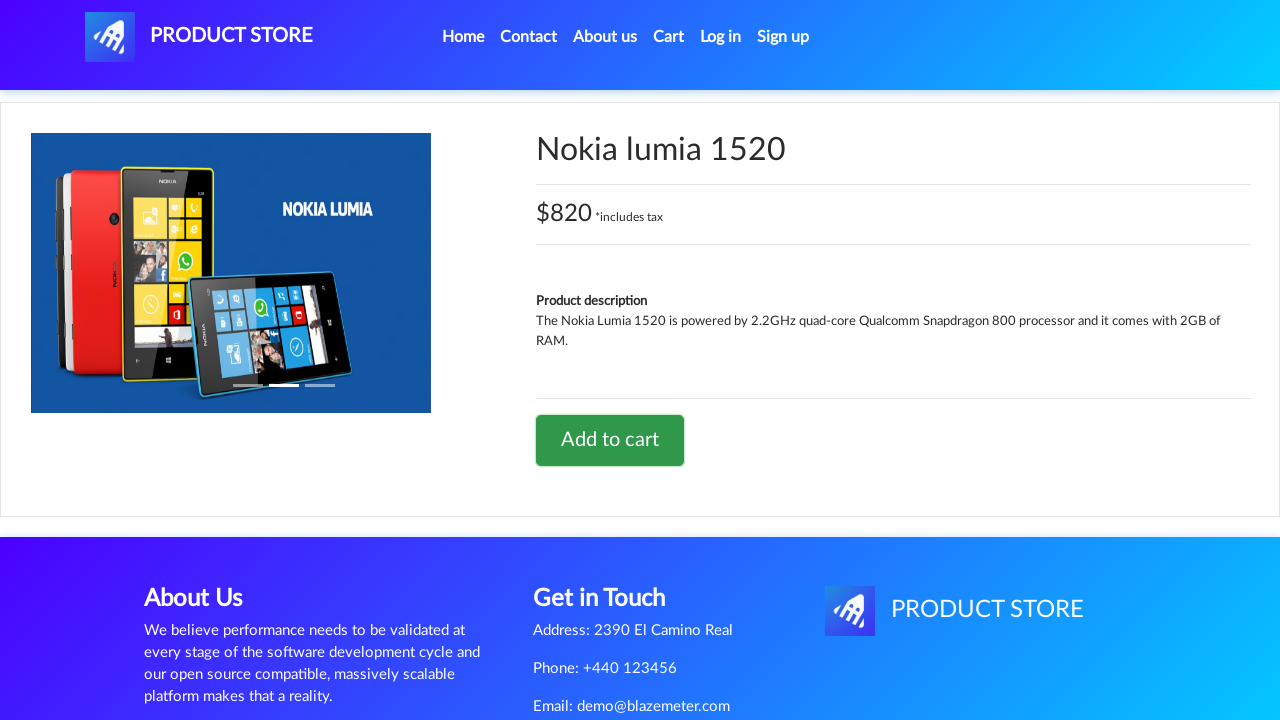

Alert dialog appeared and was handled with confirmation message
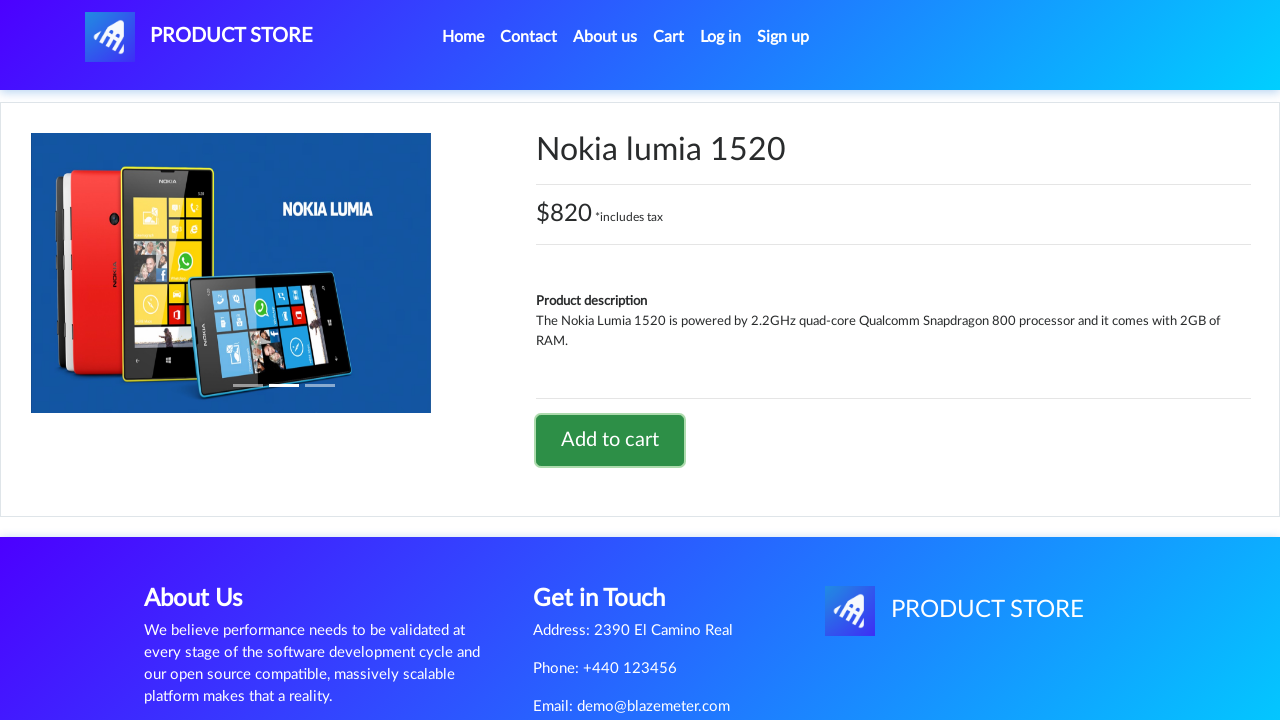

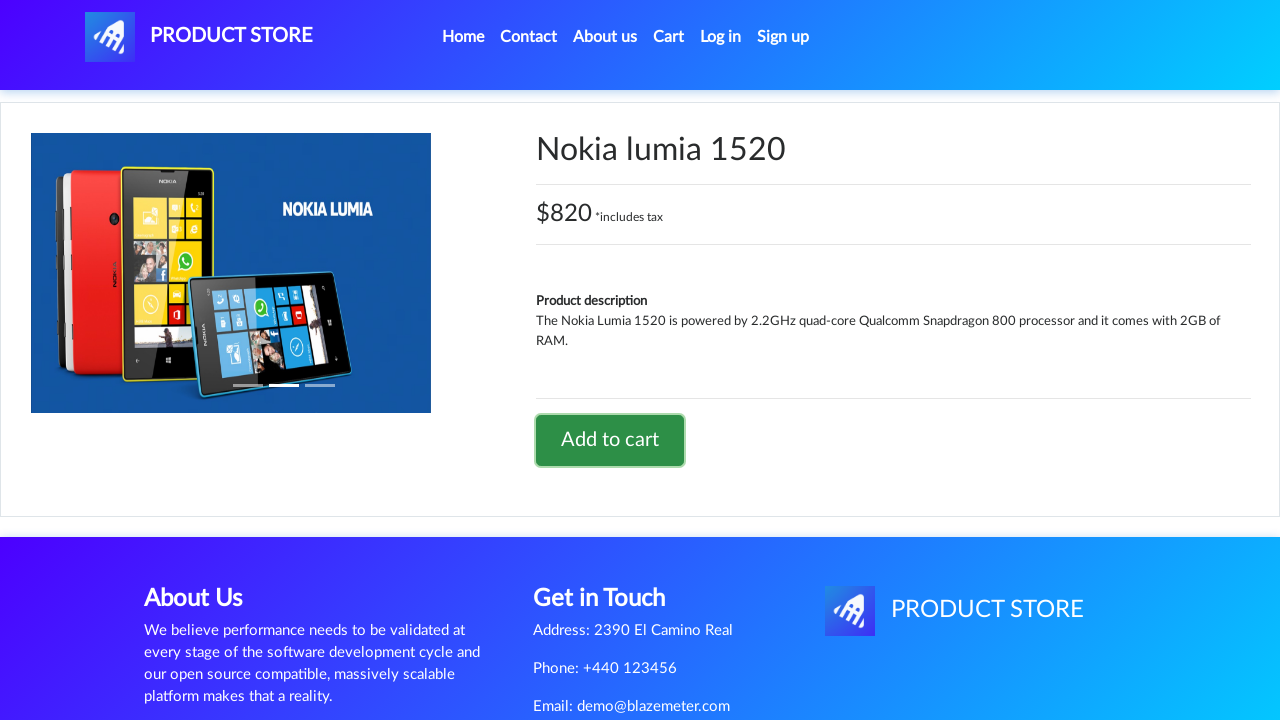